Tests navigation through registration and login links on Parabank website by clicking on them using link text

Starting URL: https://parabank.parasoft.com/

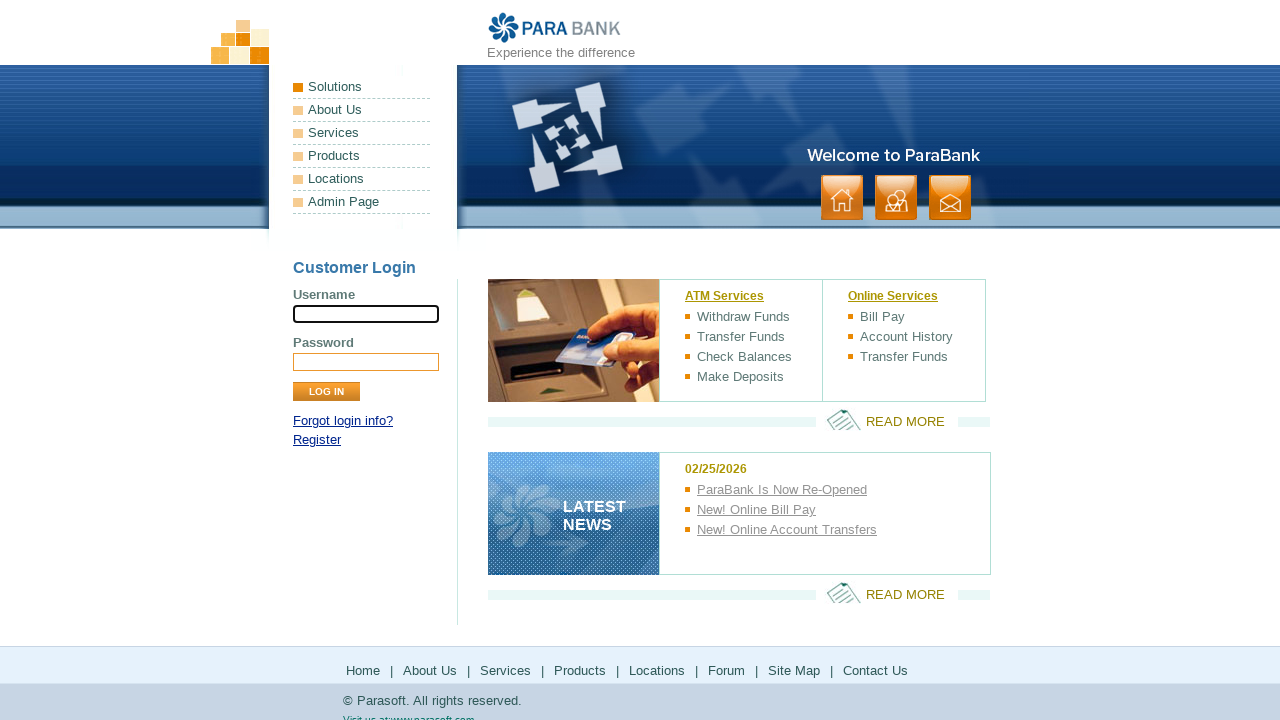

Clicked on Register link at (317, 440) on text=Register
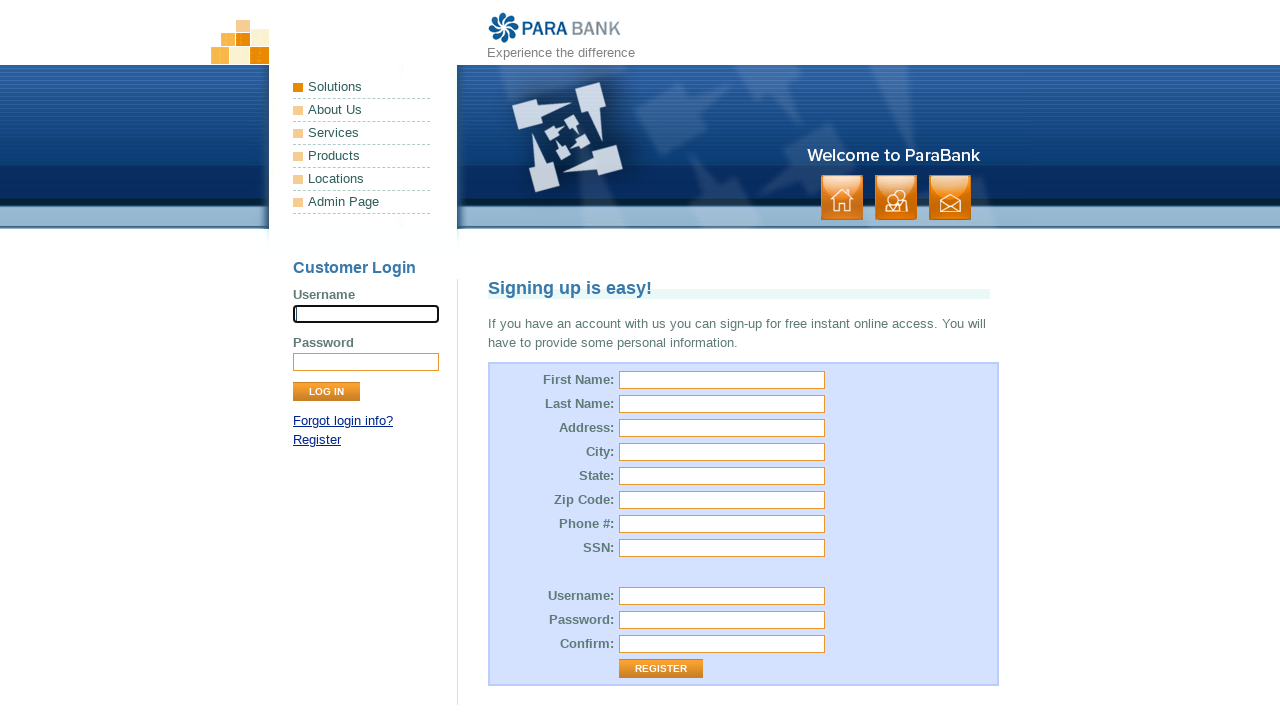

Waited for registration page to load
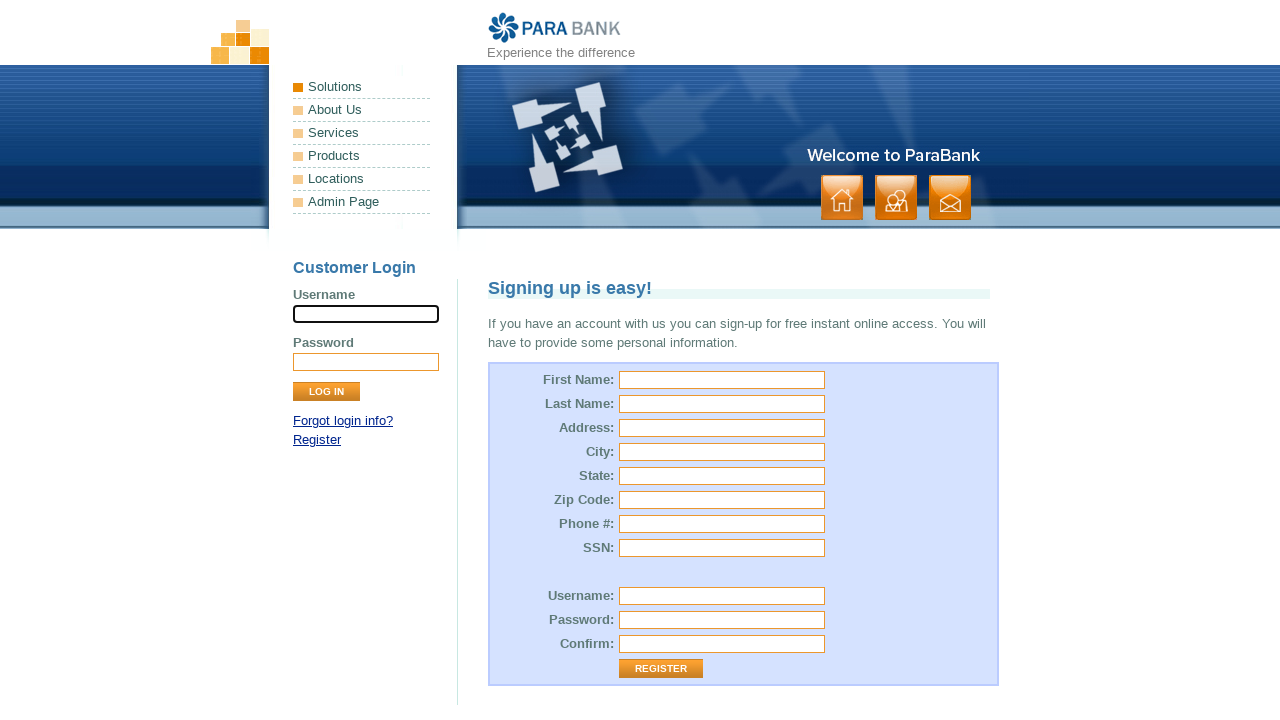

Clicked on login link using partial text match at (343, 421) on text=gin in
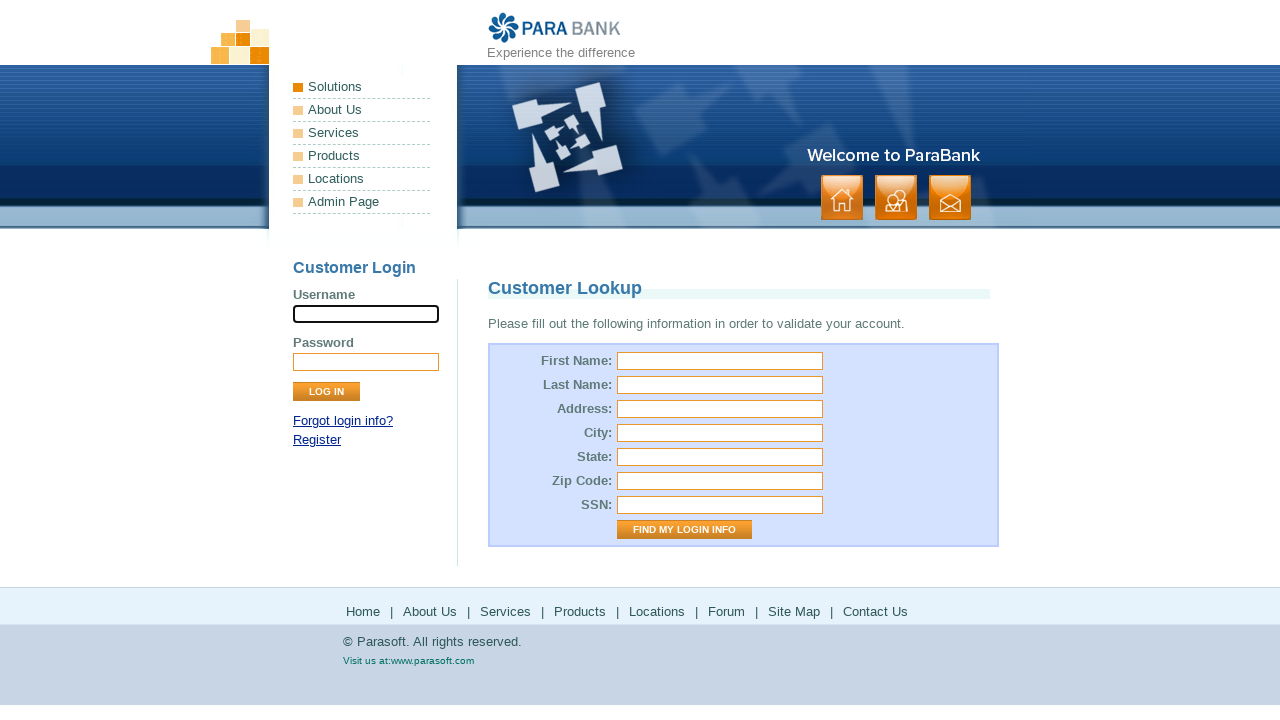

Waited for login page to load
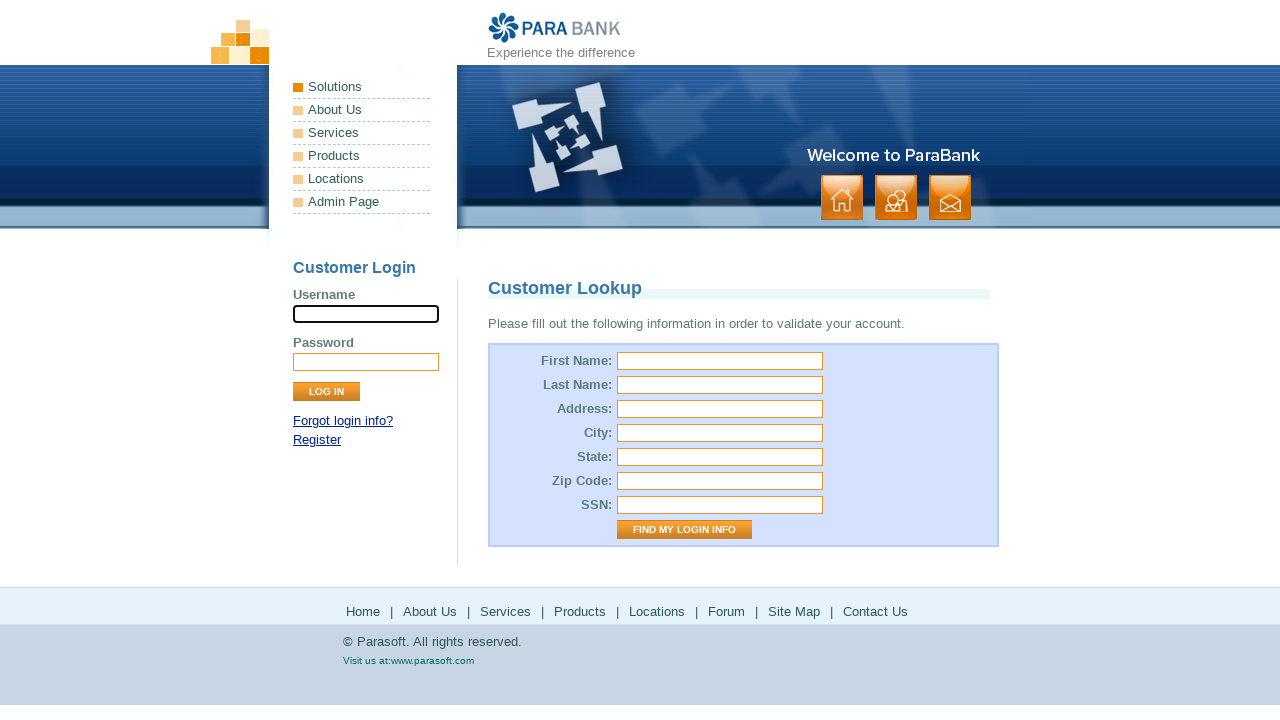

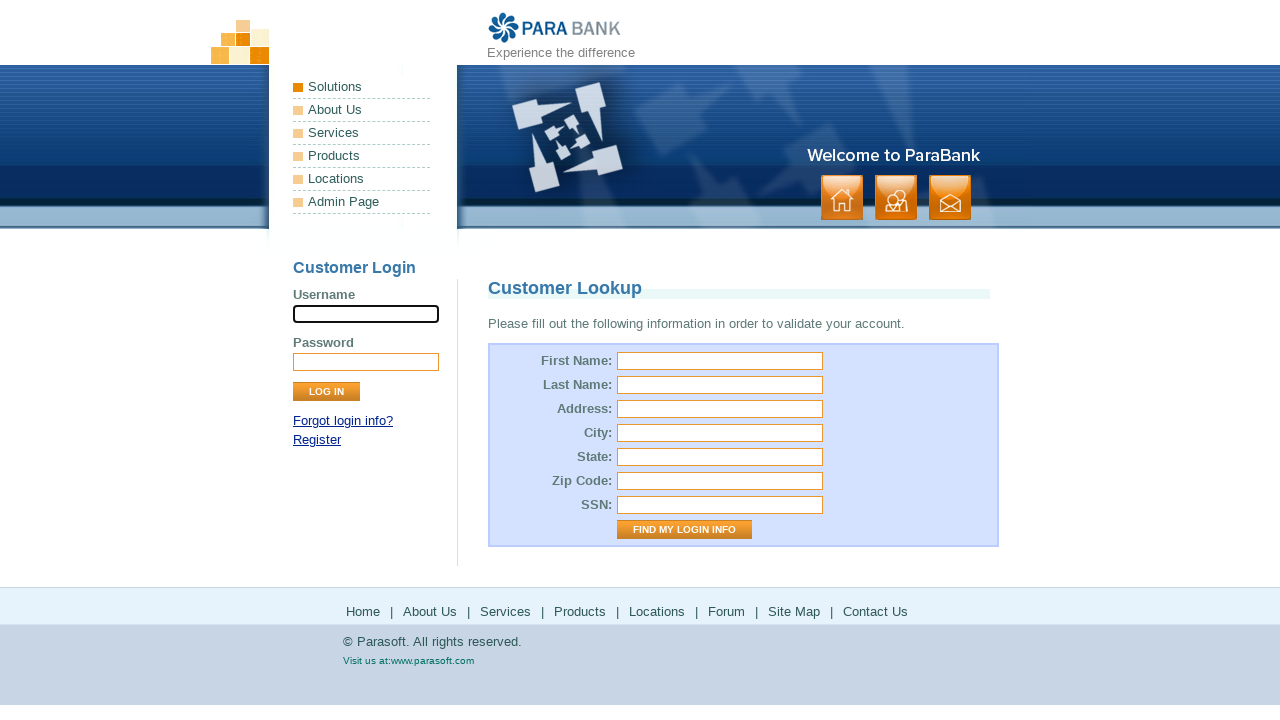